Tests prompt alert by clicking the prompt button and entering text

Starting URL: https://the-internet.herokuapp.com/javascript_alerts

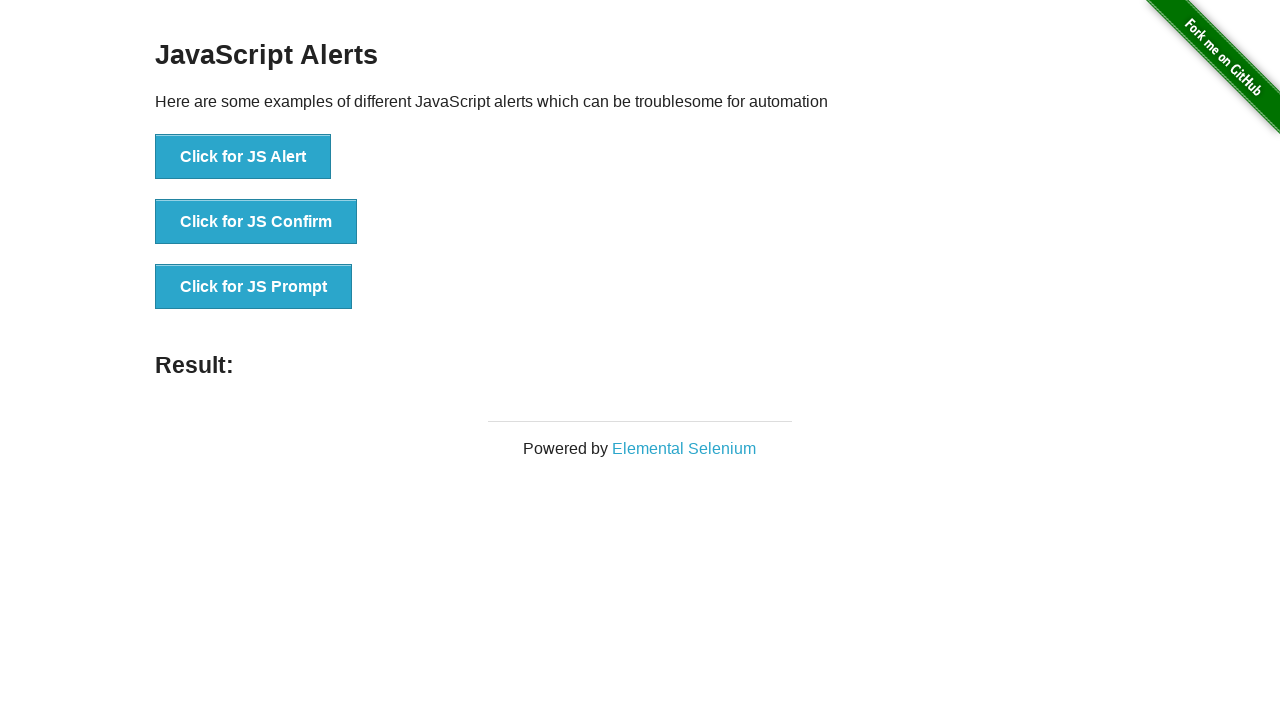

Set up dialog handler to accept prompt with text 'hello'
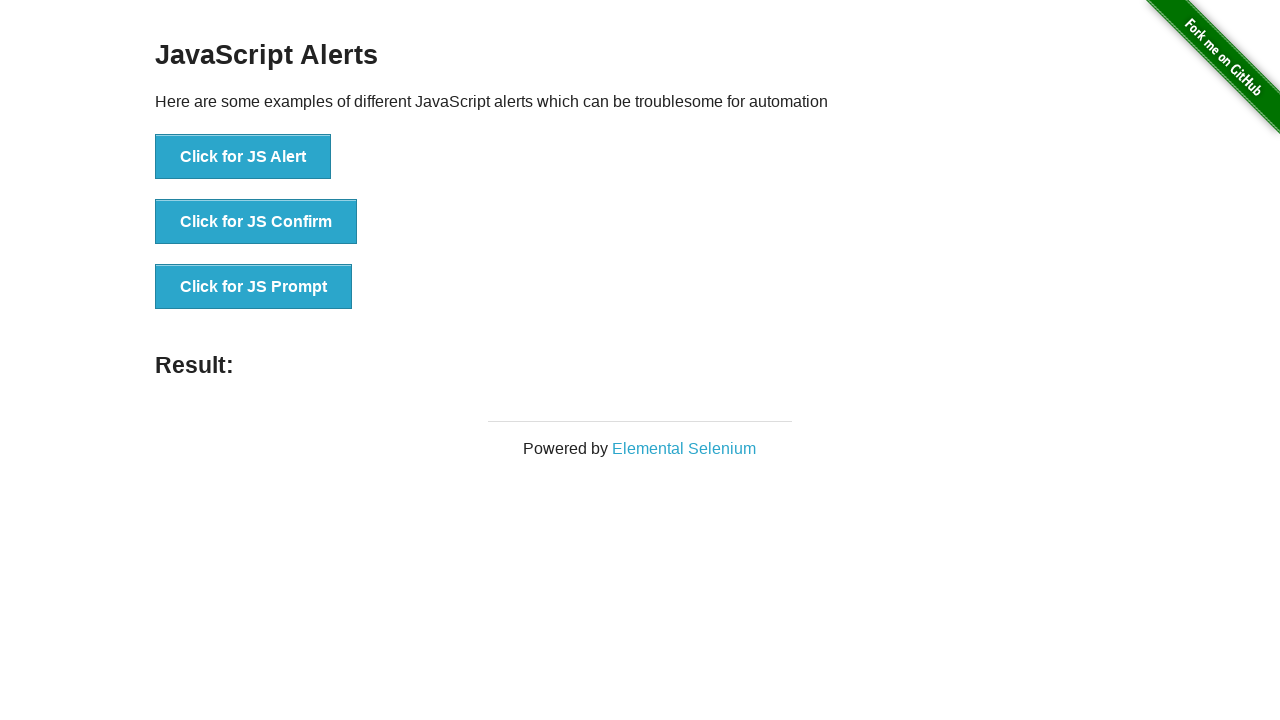

Clicked prompt button to trigger alert dialog at (254, 287) on xpath=/html/body/div[2]/div/div/ul/li[3]/button
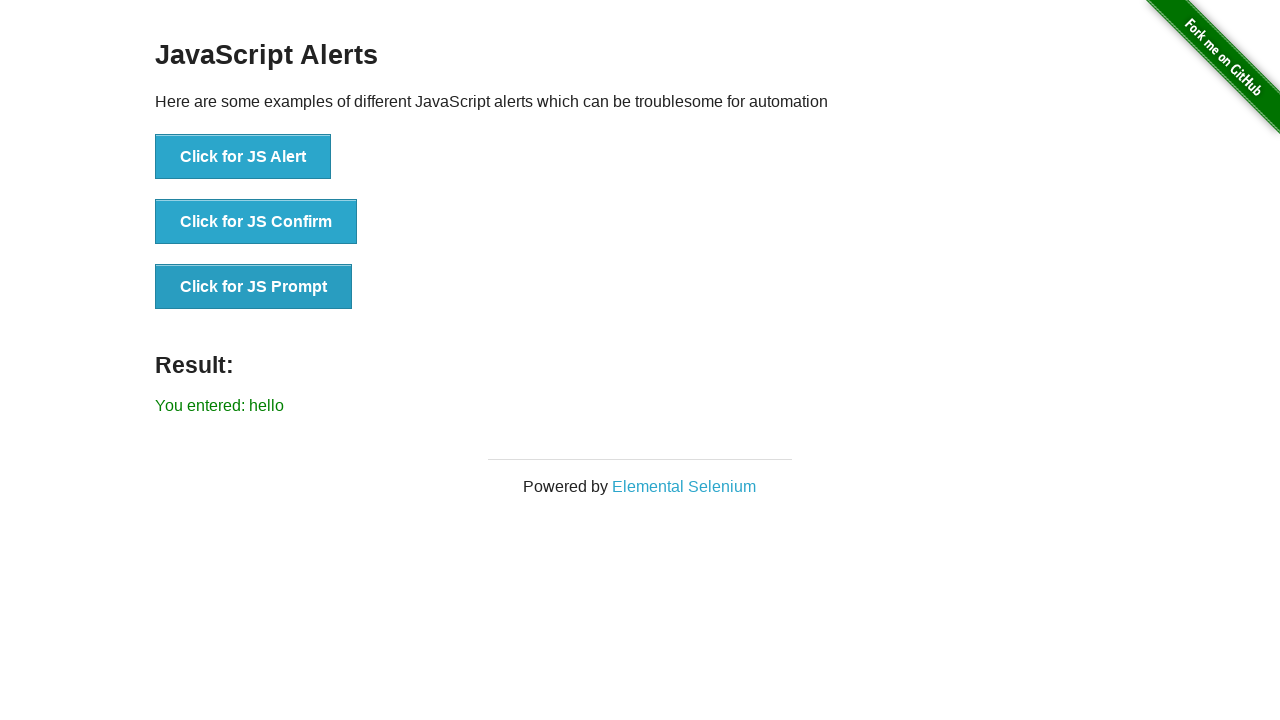

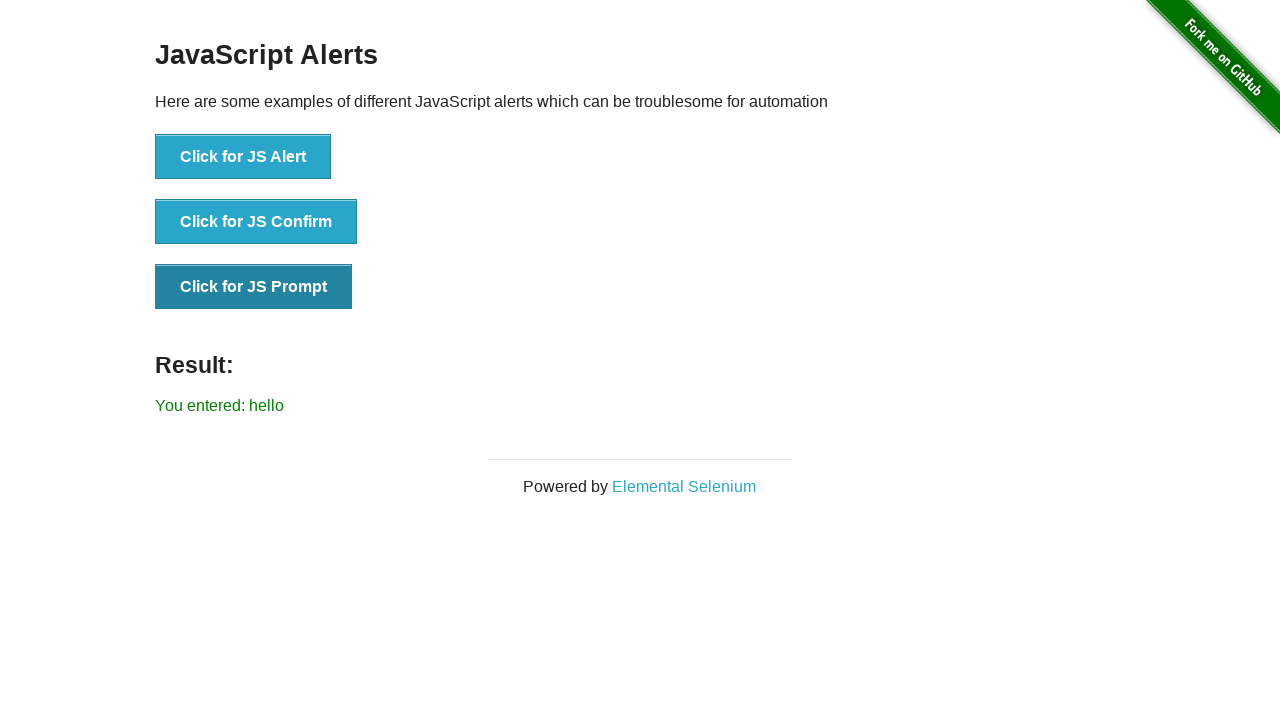